Tests switching between multiple browser windows by clicking a link that opens a new window, then switching between the original and new window handles to verify each window's title.

Starting URL: http://the-internet.herokuapp.com/windows

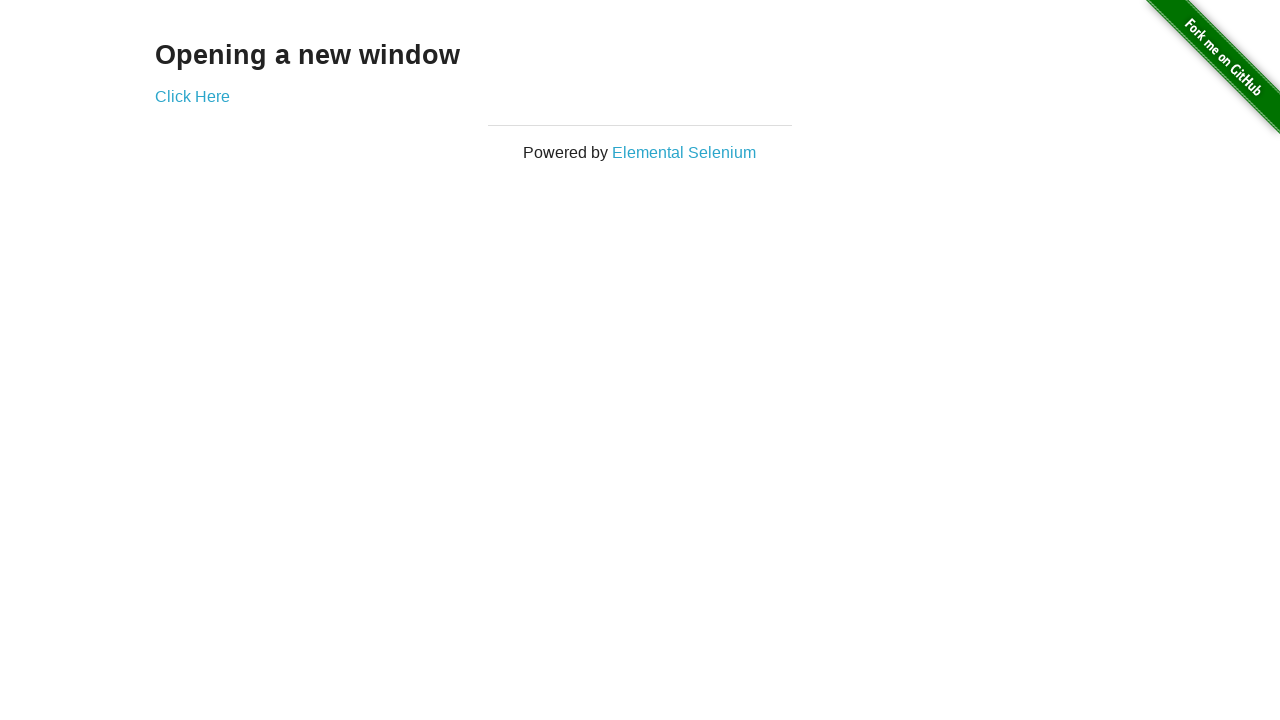

Clicked link that opens a new window at (192, 96) on .example a
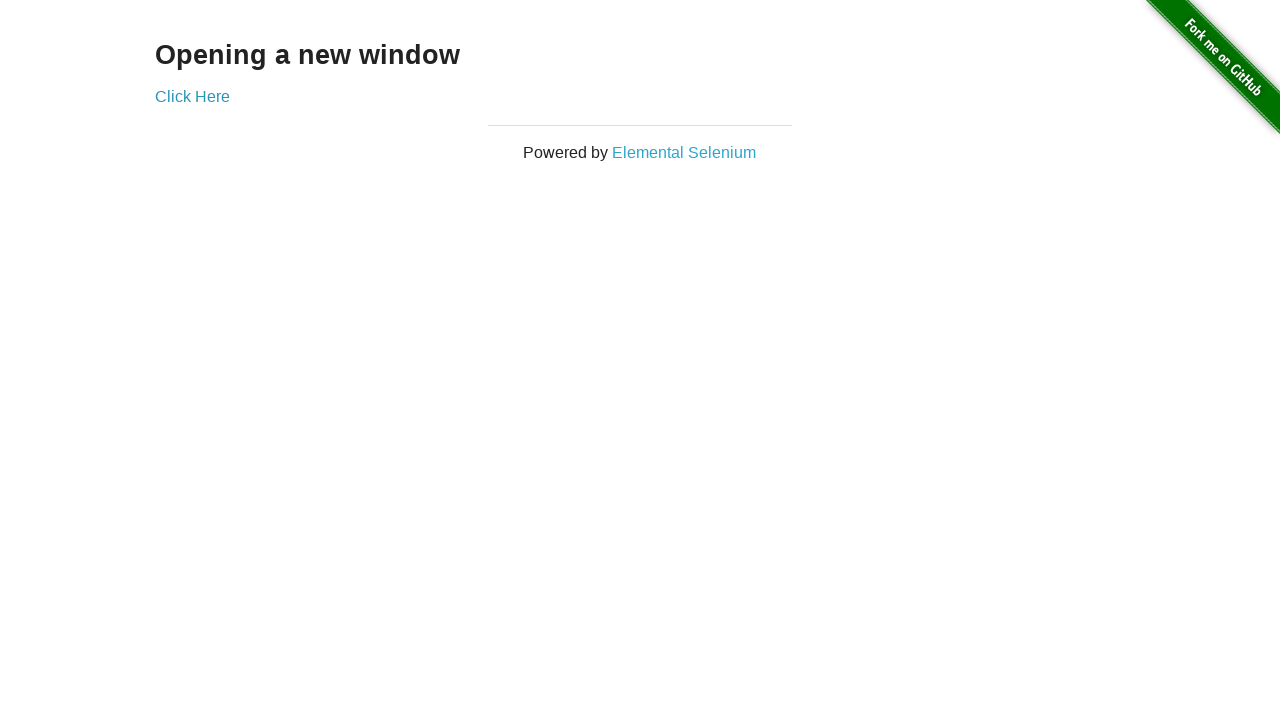

New window loaded completely
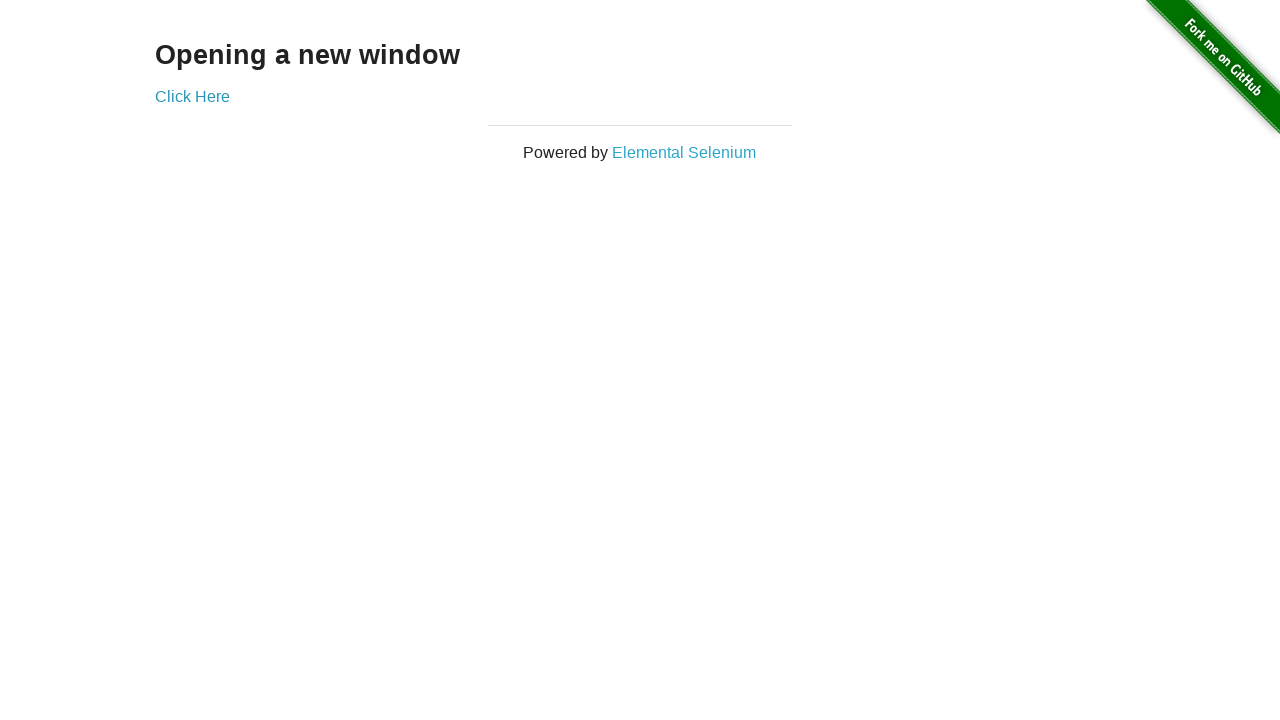

Verified original window title is not 'New Window'
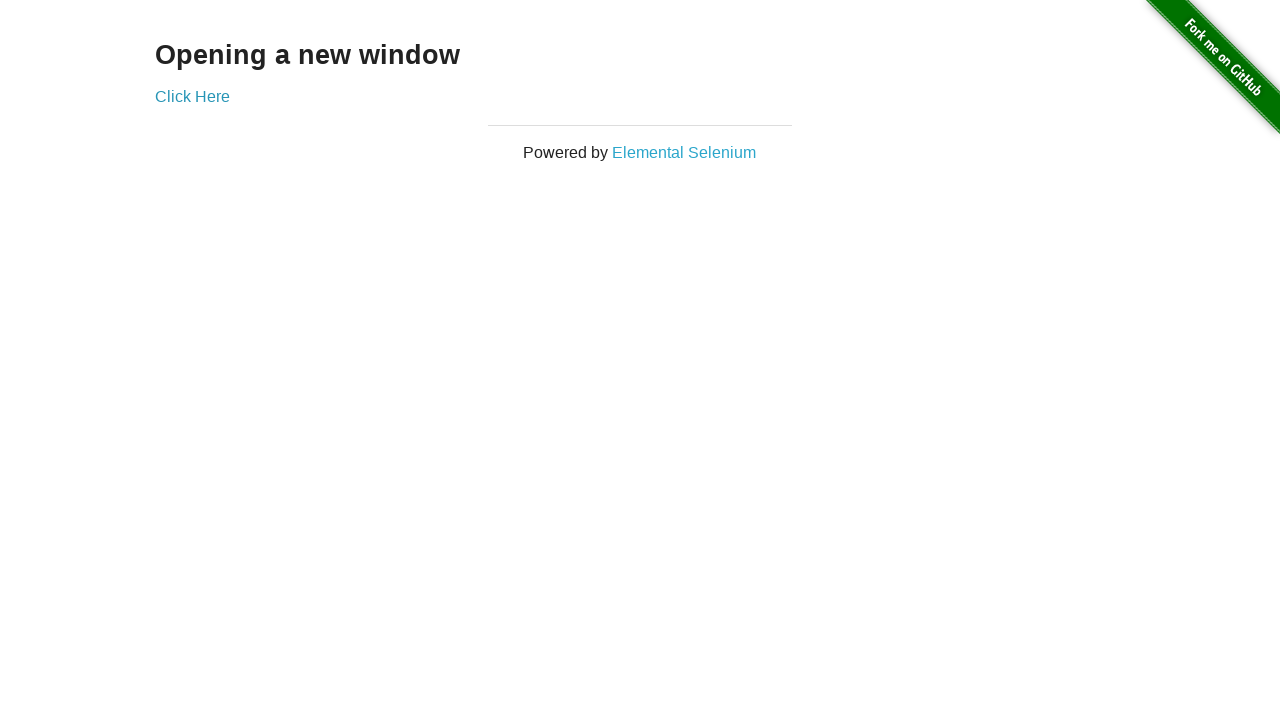

Verified new window title is 'New Window'
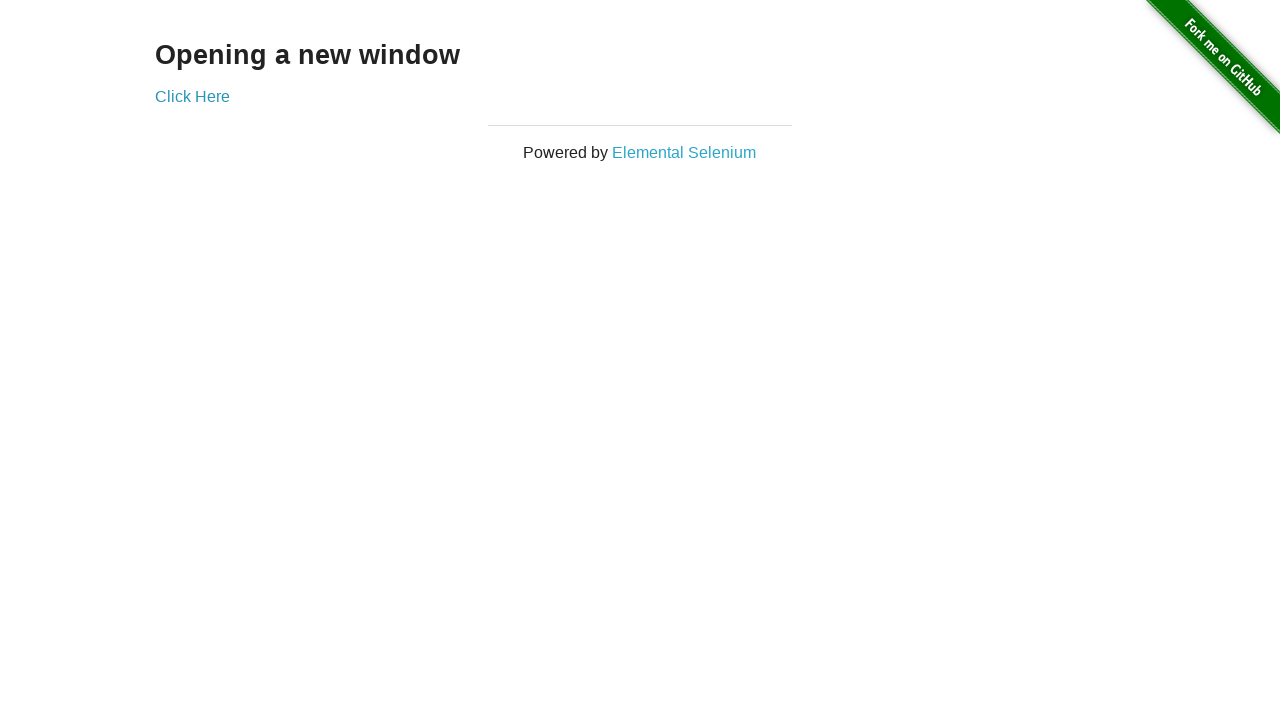

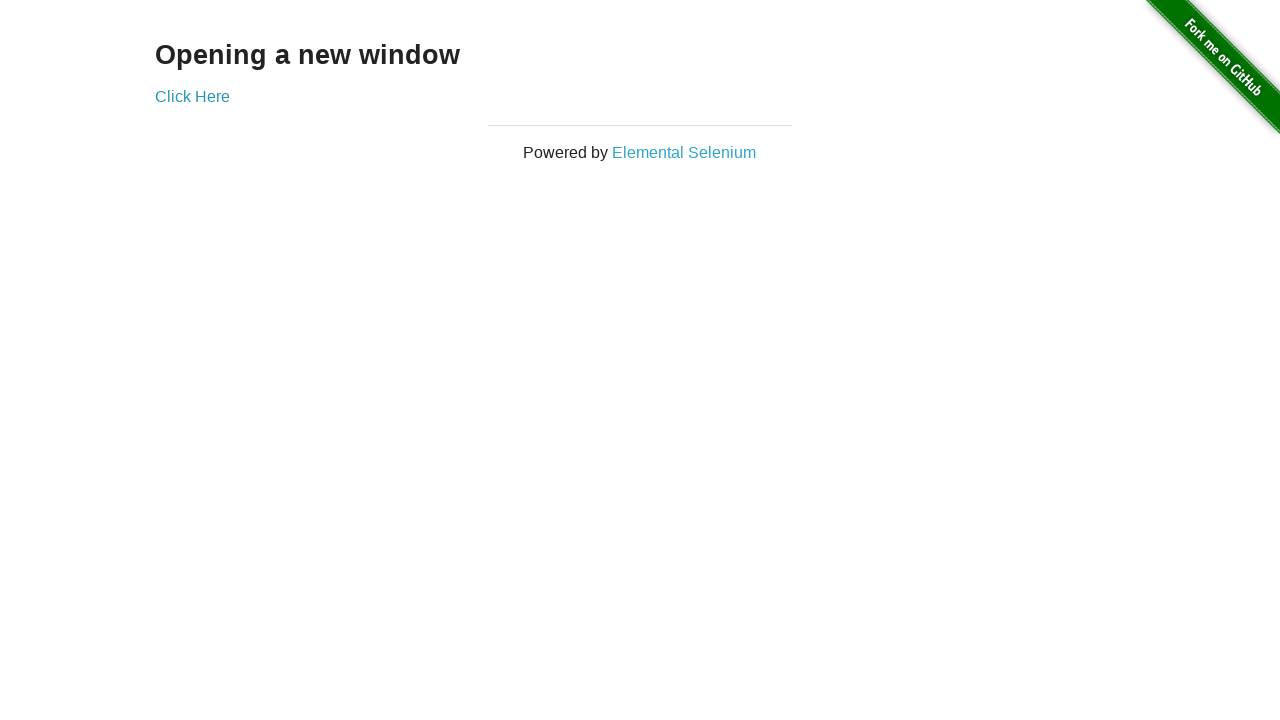